Tests the registration form by filling in the first name field with a test value

Starting URL: https://demo.automationtesting.in/Register.html

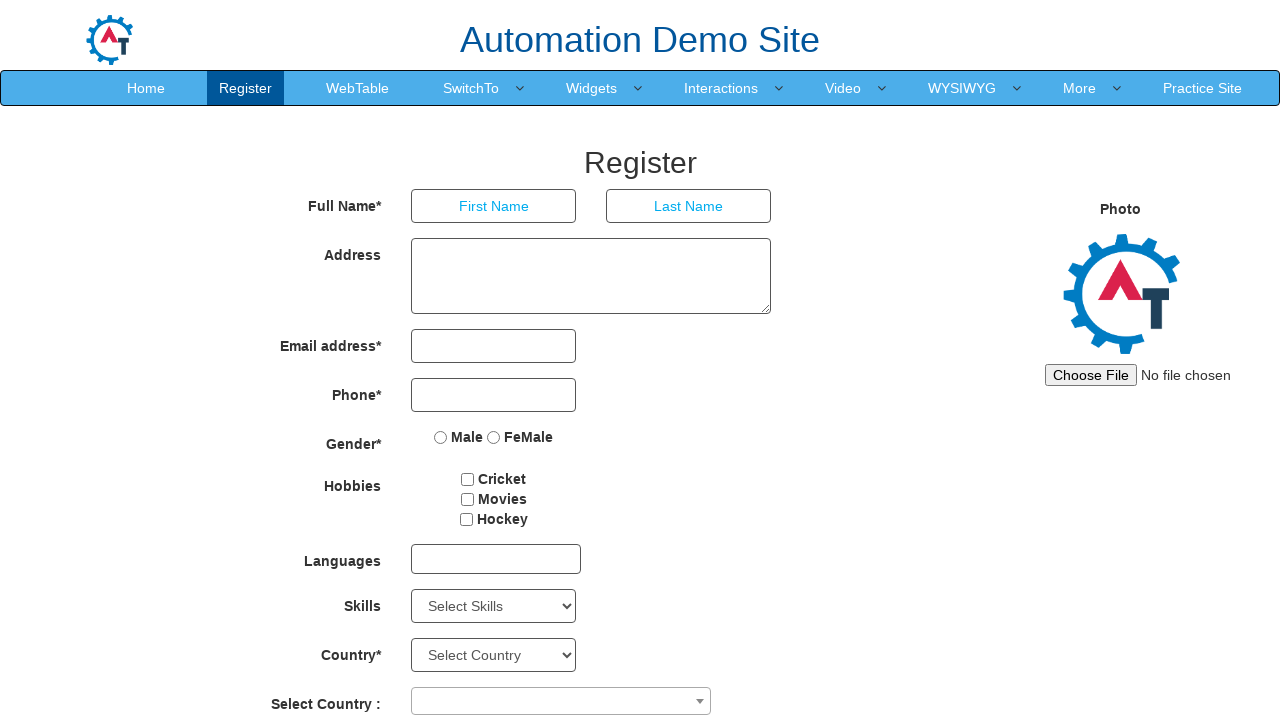

Filled first name field with 'Jennifer' on input[placeholder='First Name']
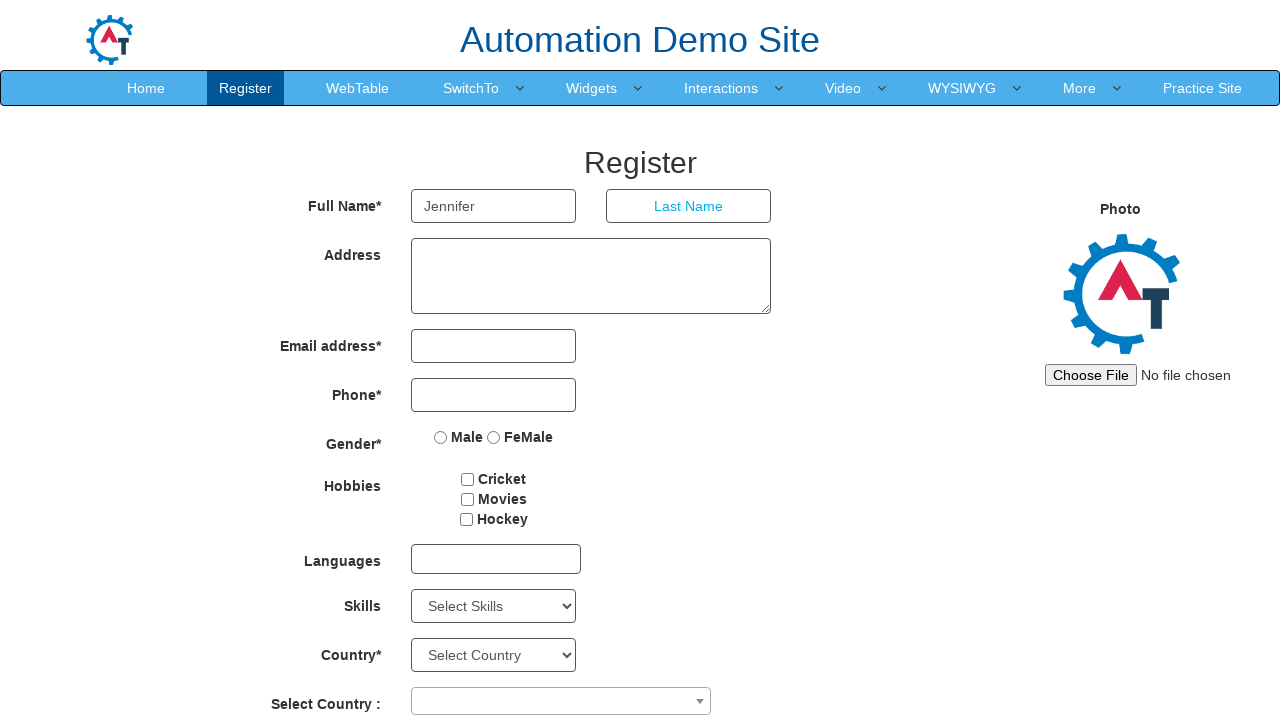

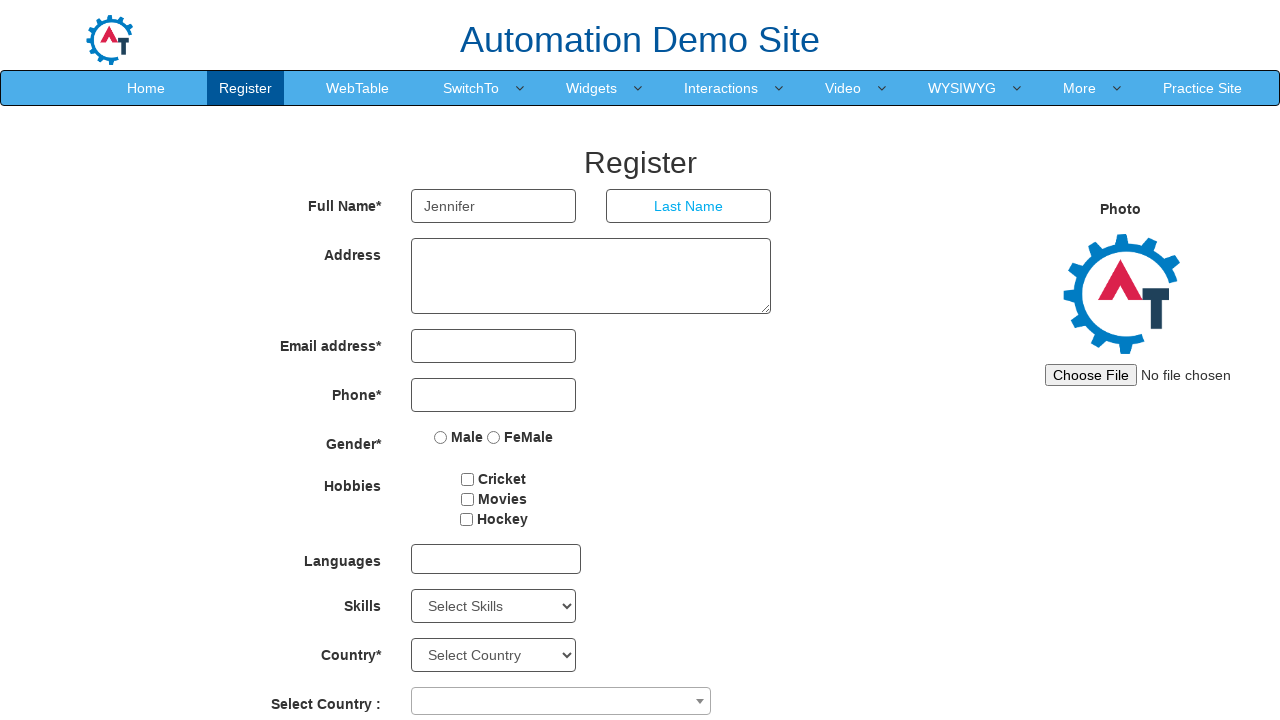